Tests various checkbox interactions including basic checkboxes, notification checkboxes, tri-state checkboxes, toggle switches, and multi-select options on a checkbox demo page

Starting URL: https://leafground.com/checkbox.xhtml

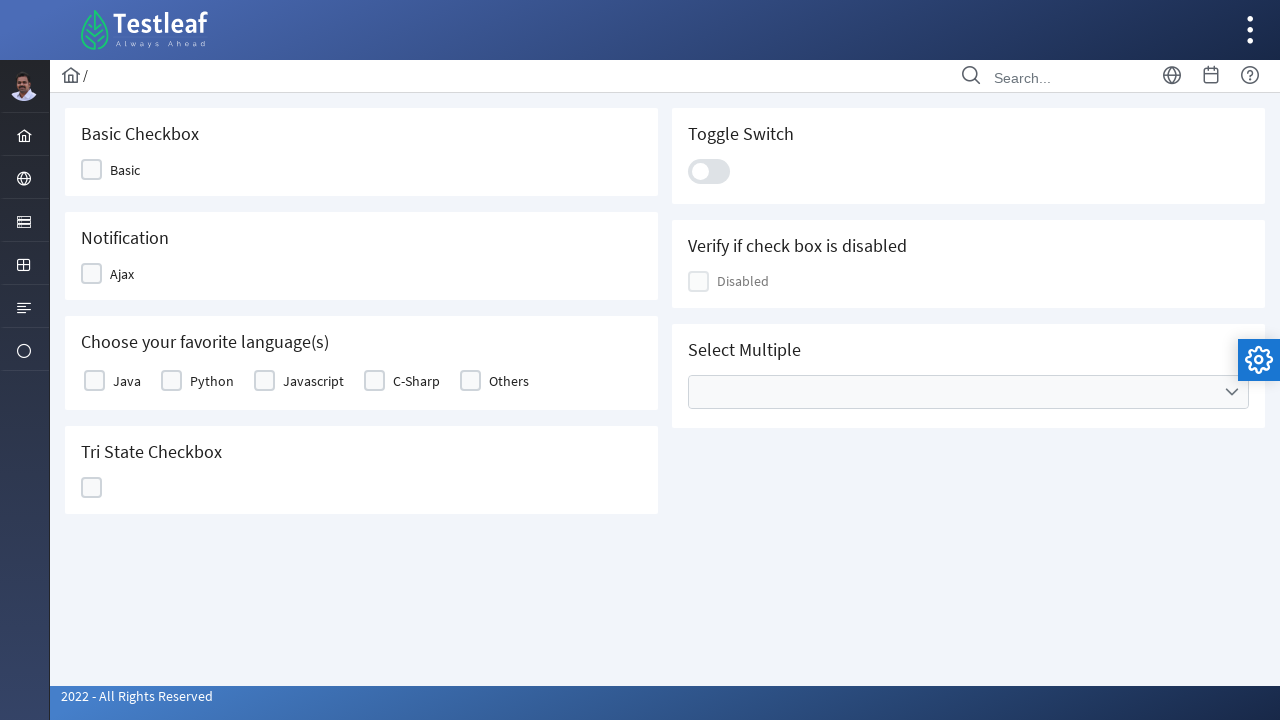

Clicked on Basic checkbox at (125, 170) on xpath=//span[text()='Basic']
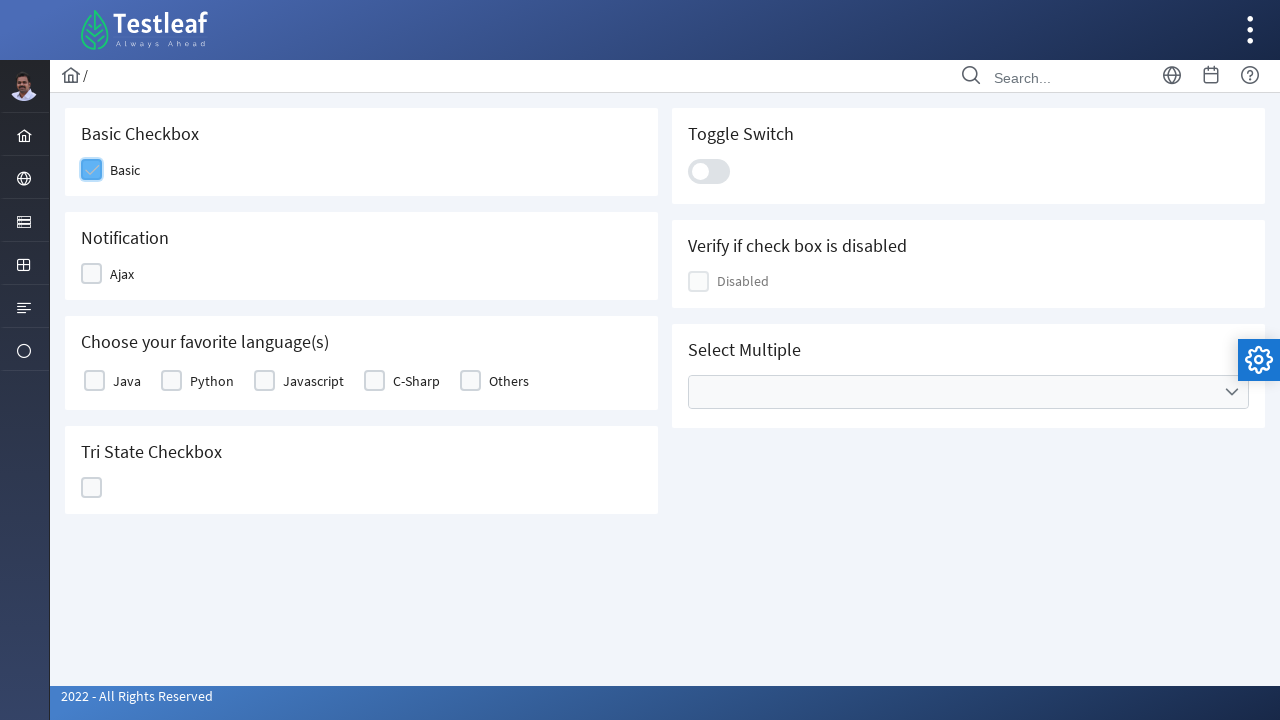

Clicked on Ajax notification checkbox at (122, 274) on xpath=//span[text()='Ajax']
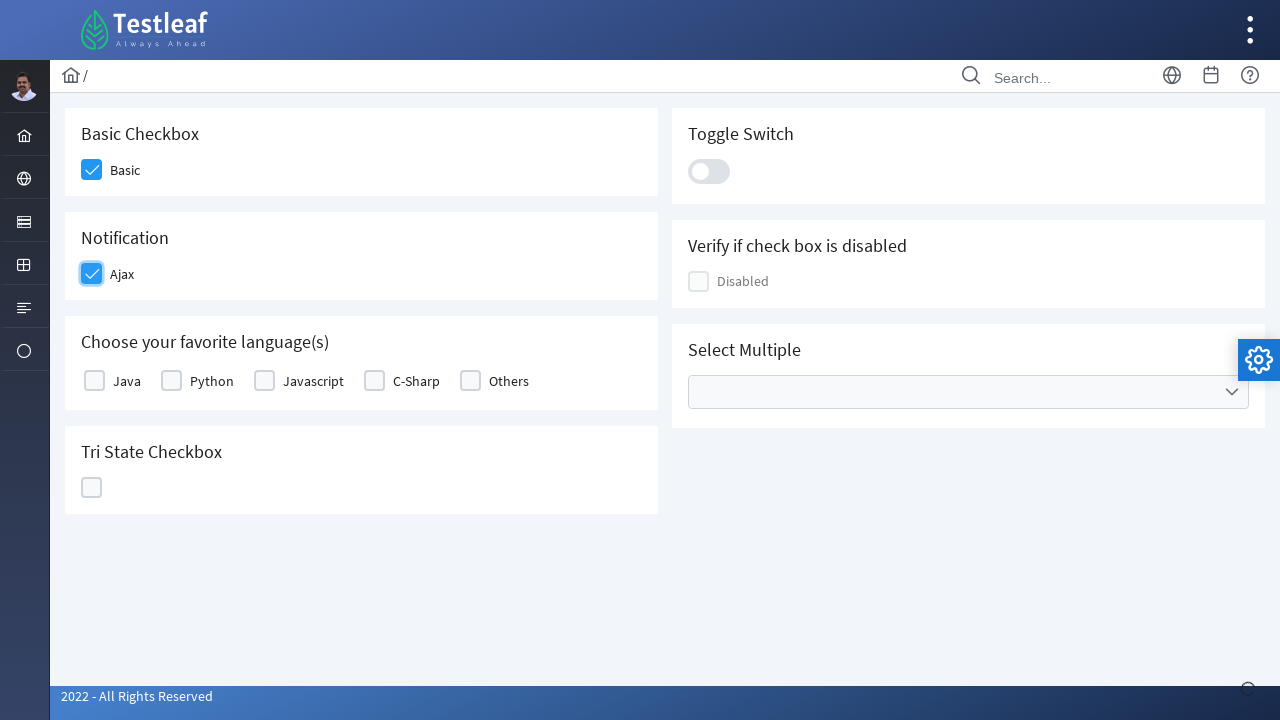

Notification message appeared
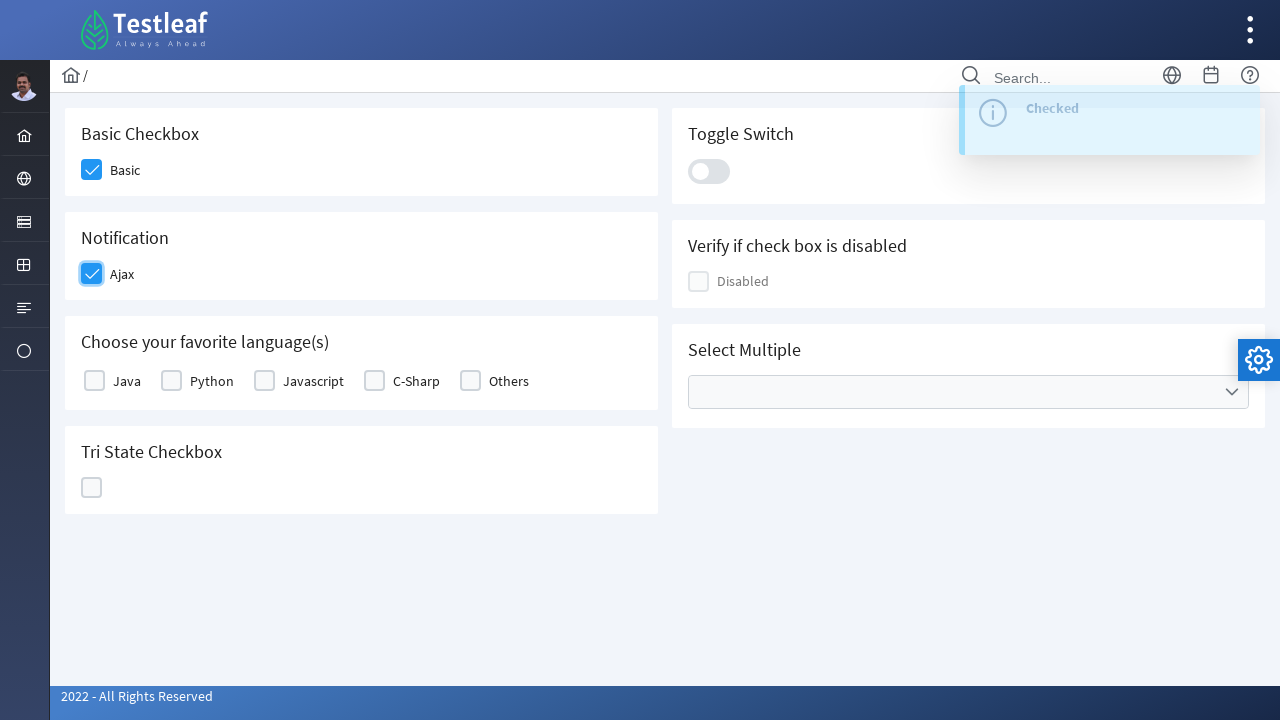

Selected Java as favorite language at (127, 381) on xpath=//label[text()='Java']
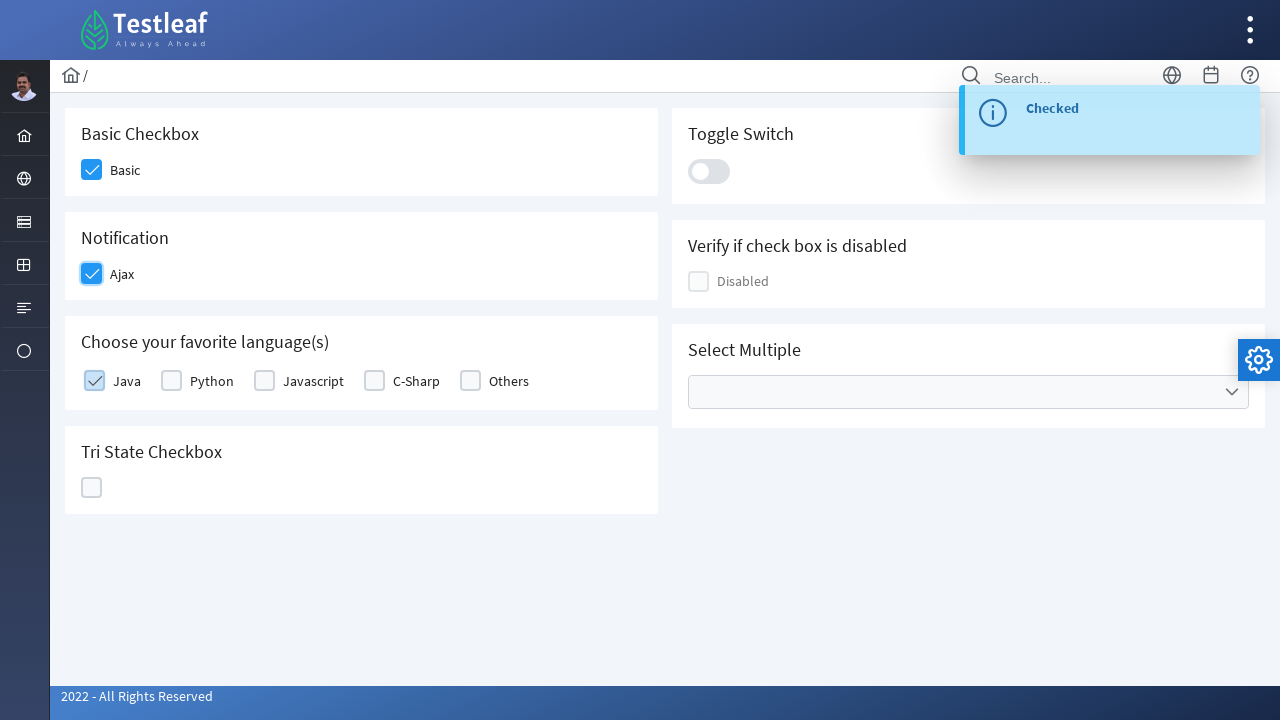

Selected Python as favorite language at (212, 381) on xpath=//label[text()='Python']
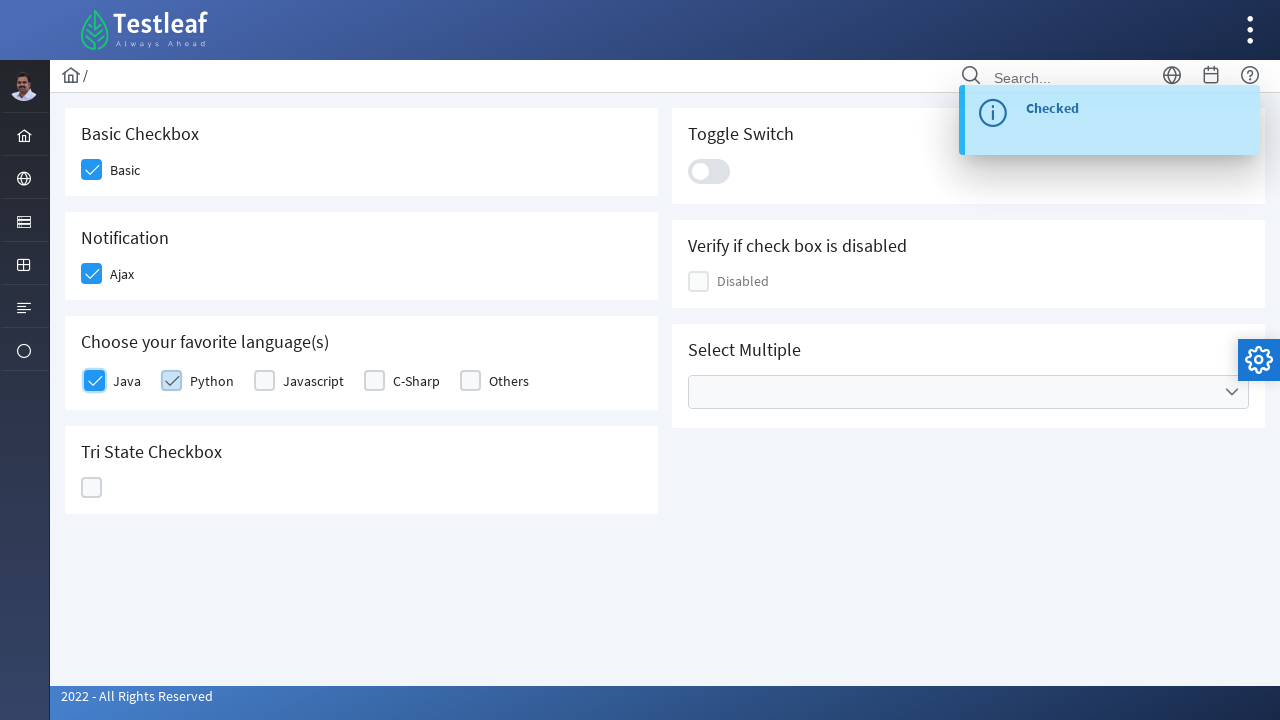

Clicked on Tri-State checkbox at (92, 488) on xpath=//h5[text()='Tri State Checkbox']/../div/div/div
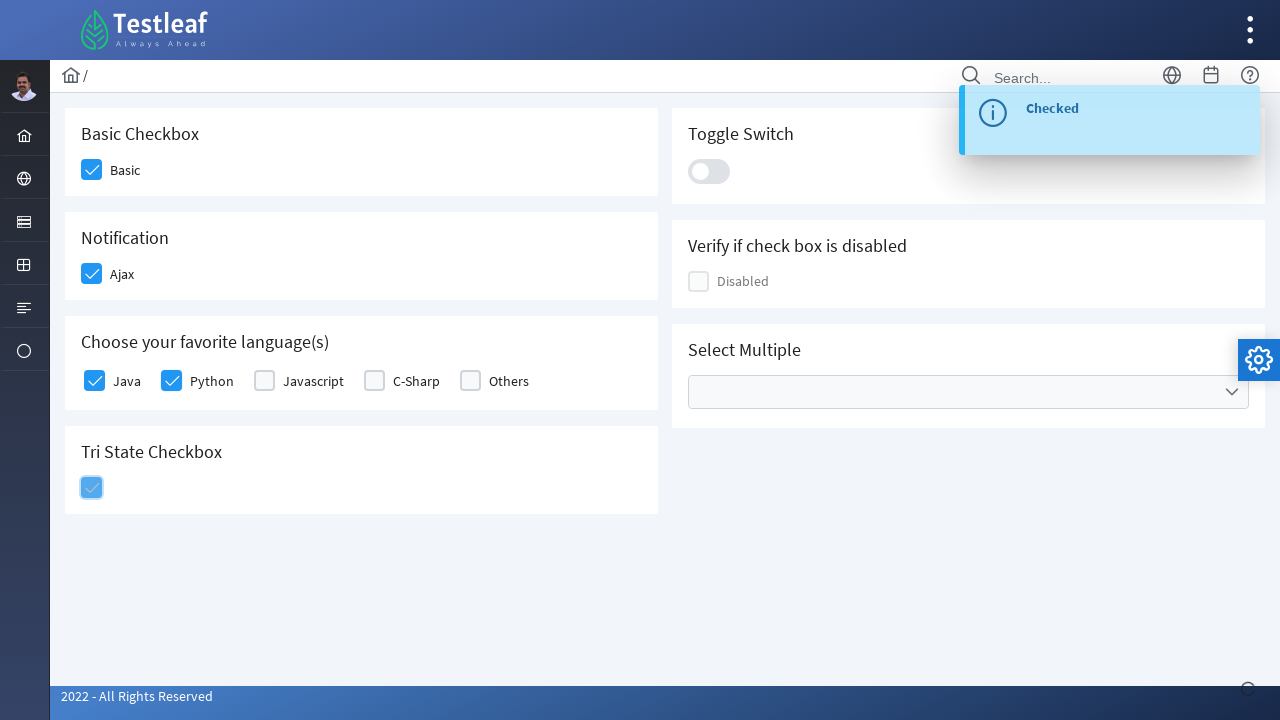

Tri-State checkbox notification appeared
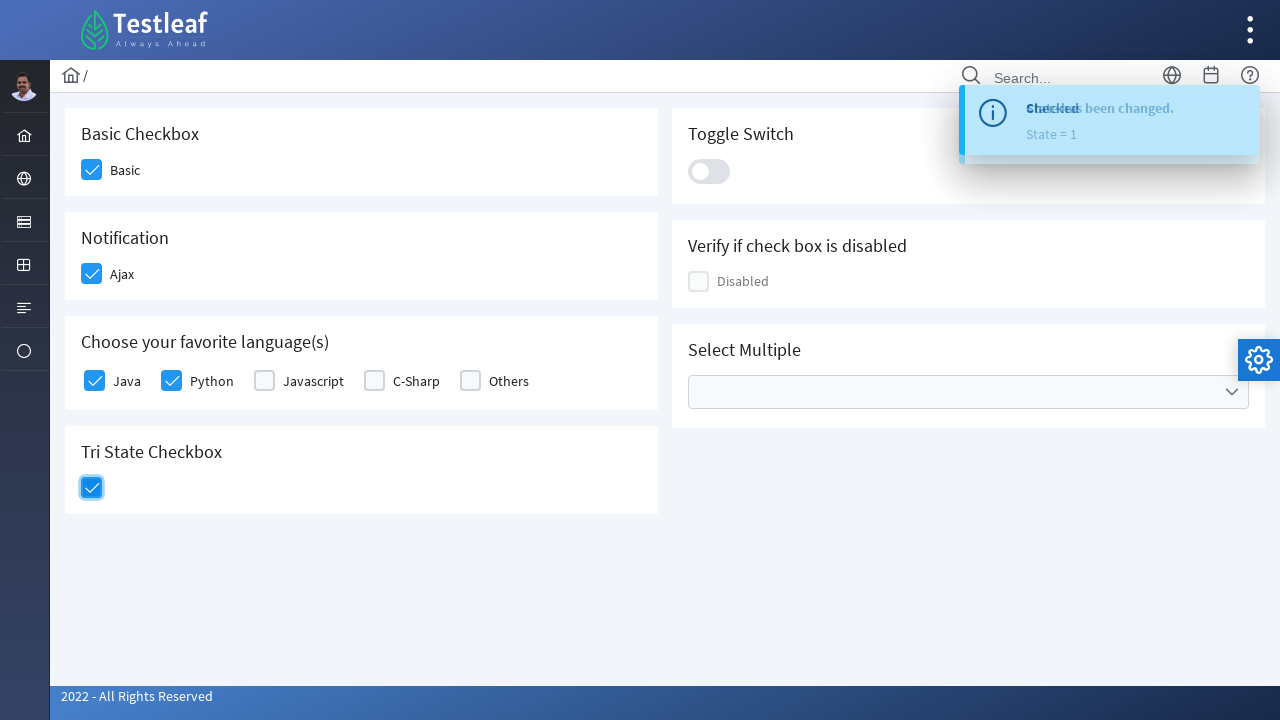

Clicked on Toggle Switch at (709, 171) on xpath=//div[@class='ui-toggleswitch-slider']
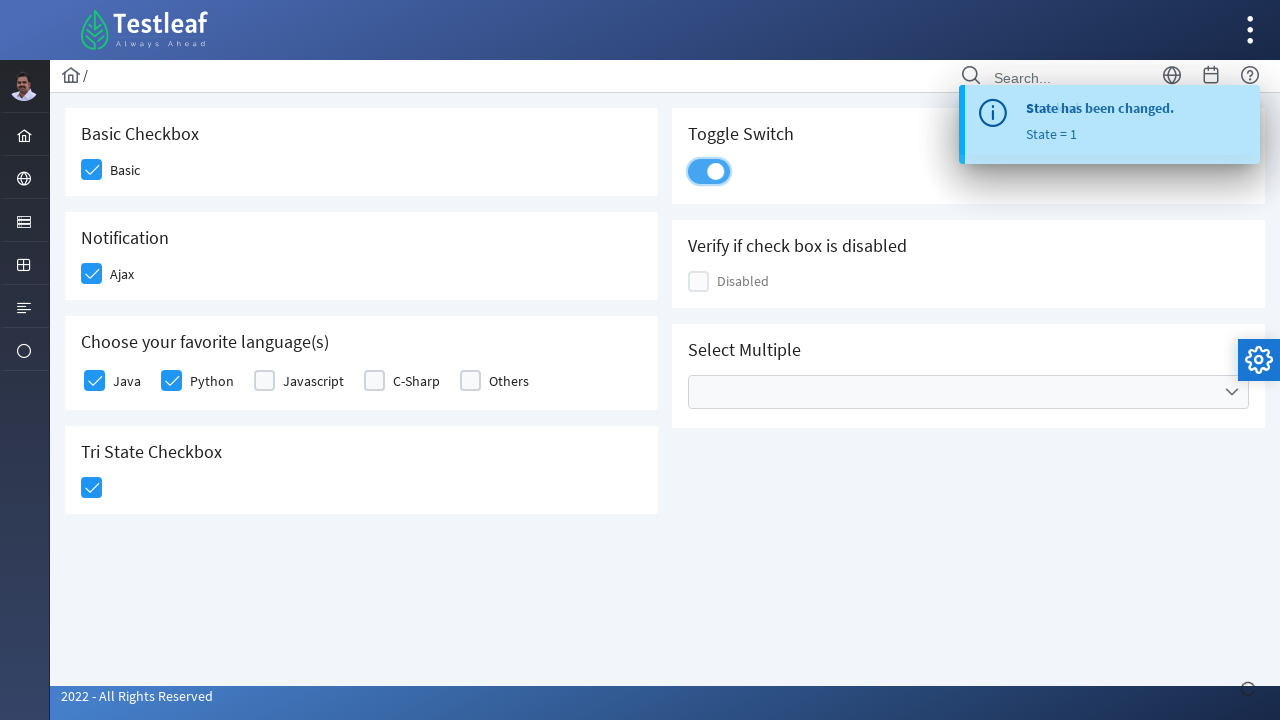

Toggle Switch notification appeared
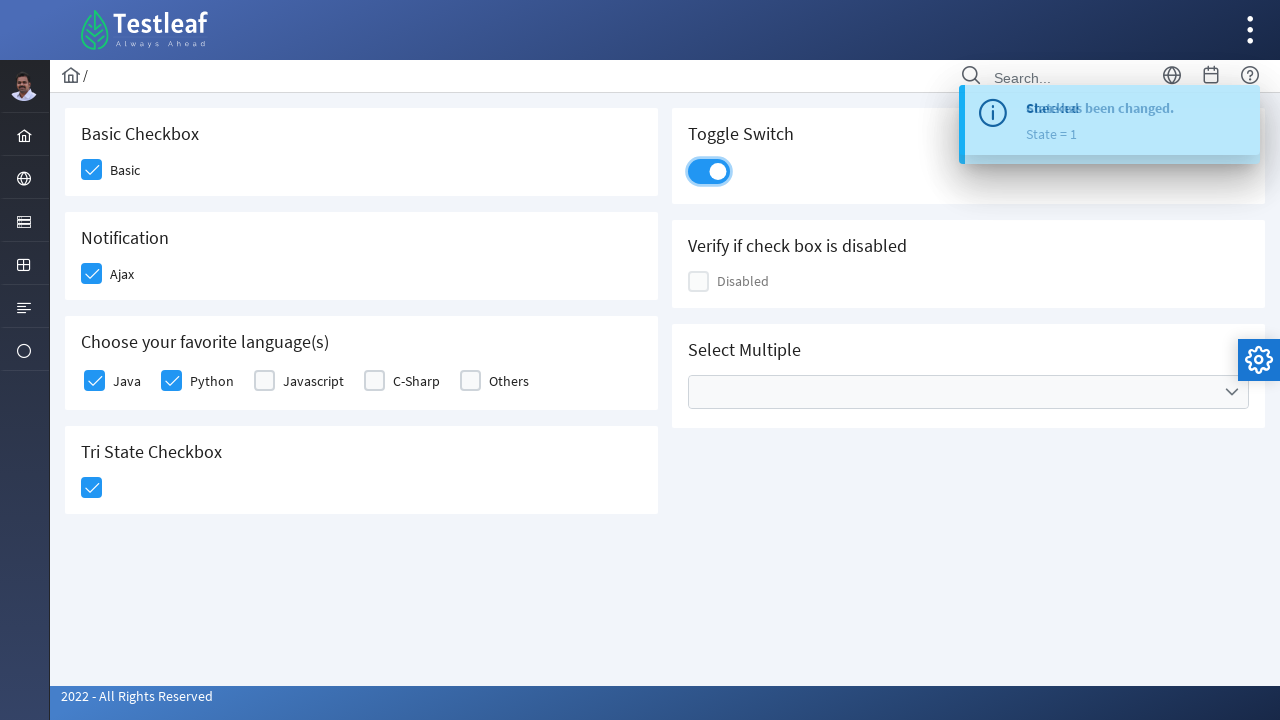

Opened Cities multi-select dropdown at (968, 392) on xpath=//ul[@data-label='Cities']
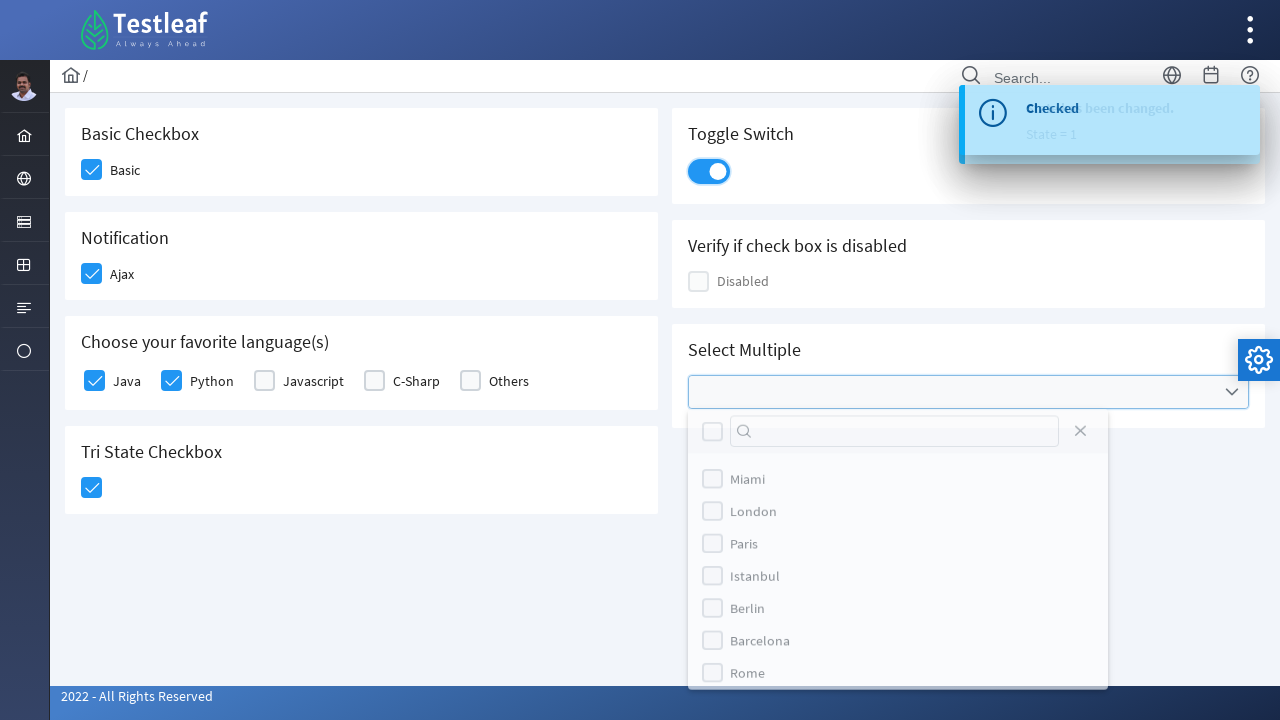

Selected Miami from Cities dropdown at (748, 484) on (//label[text()='Miami'])[2]
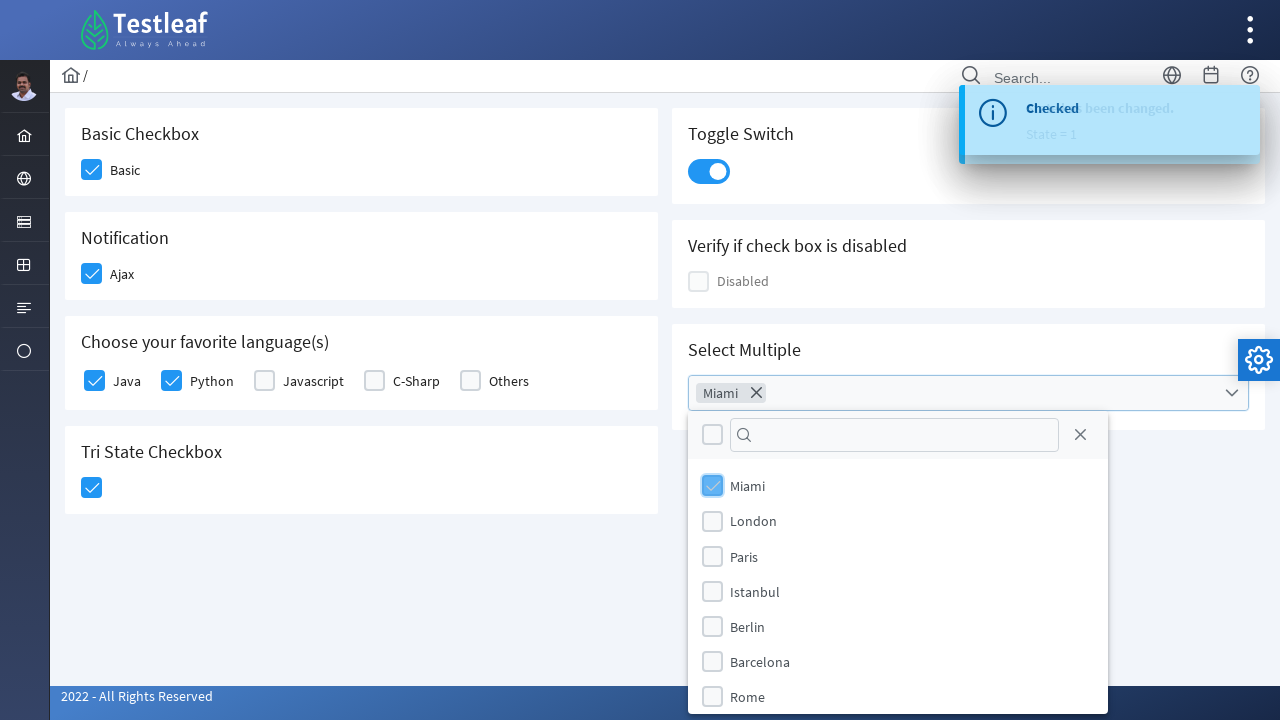

Selected London from Cities dropdown at (754, 521) on (//label[text()='London'])[2]
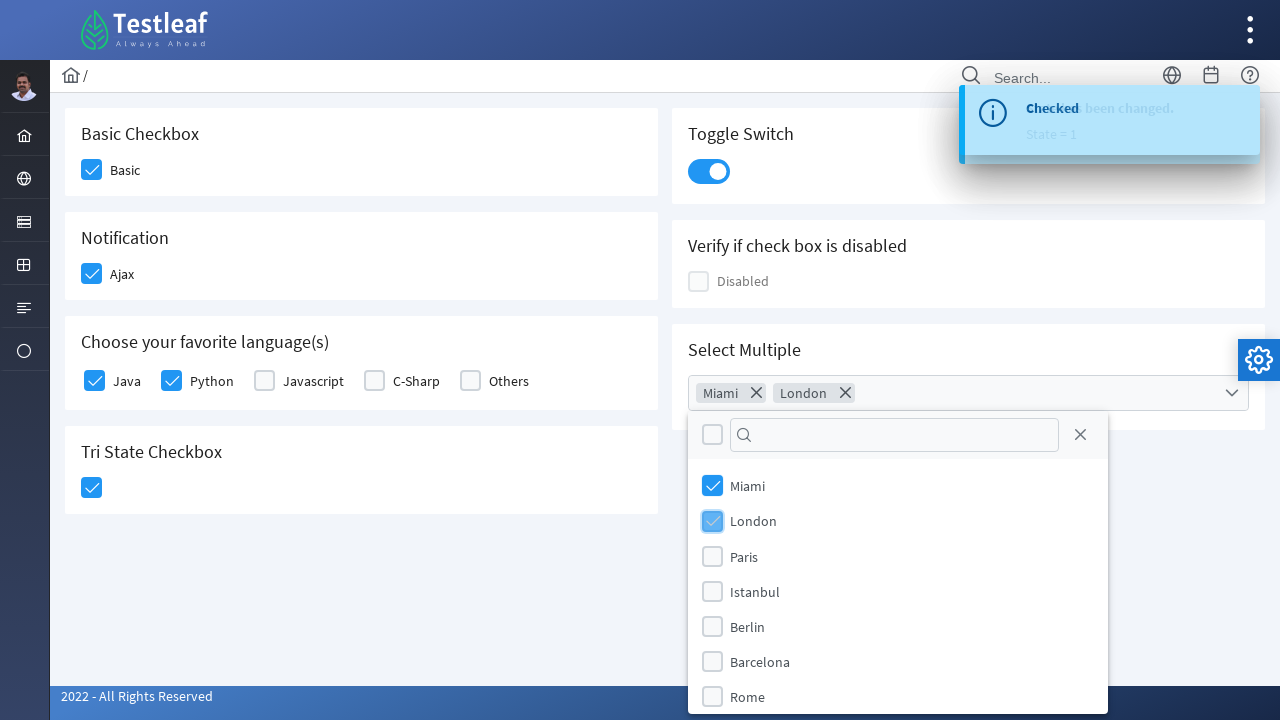

Closed Cities multi-select dropdown at (1080, 435) on xpath=//span[@class='ui-icon ui-icon-circle-close']
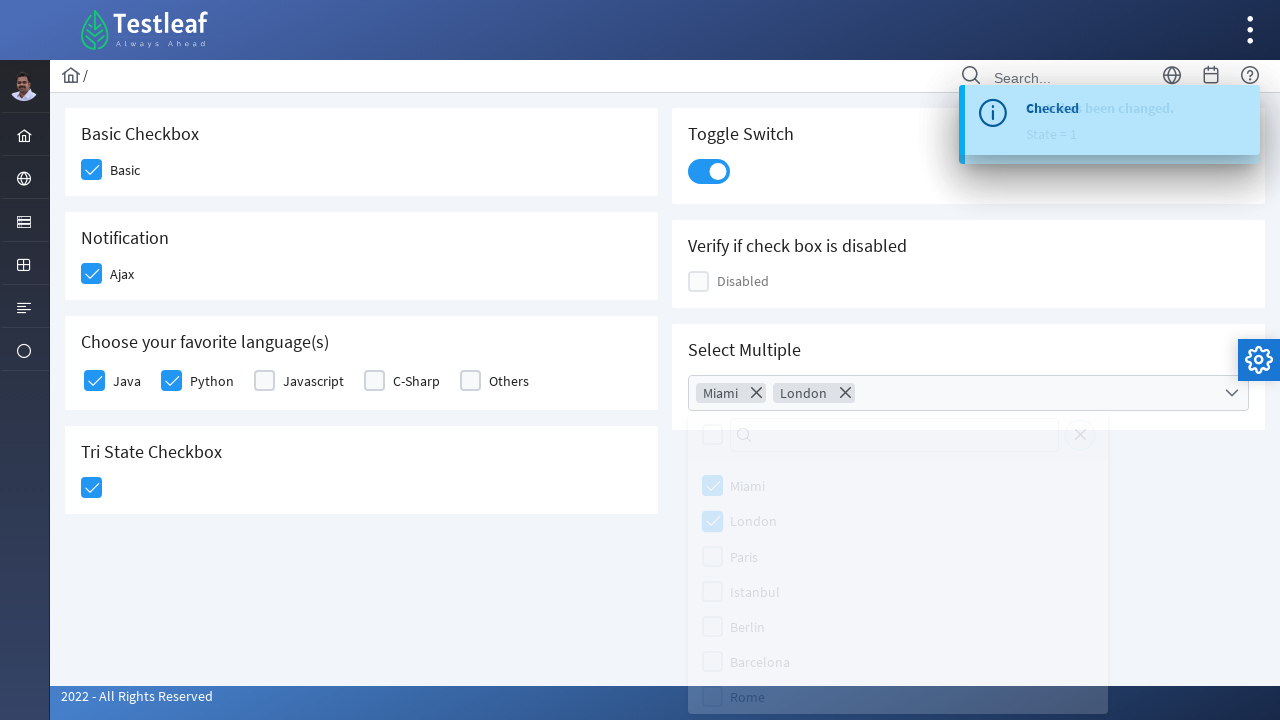

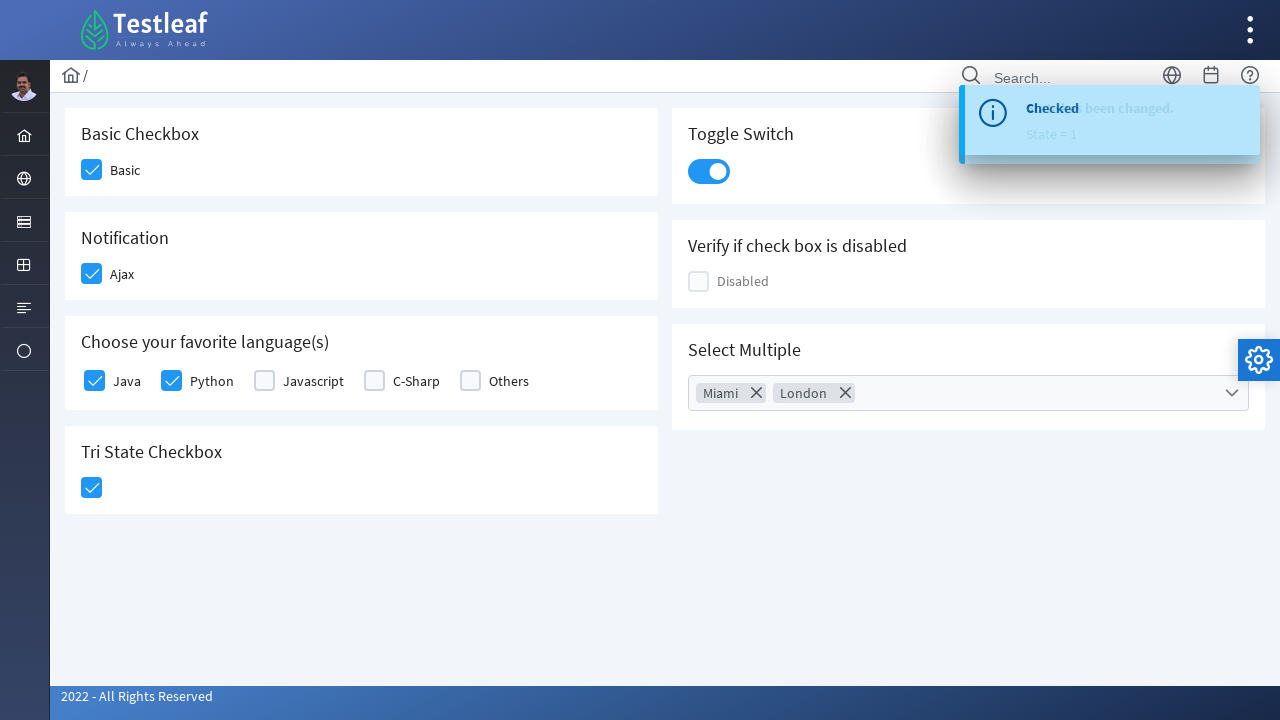